Solves a math captcha by calculating a formula based on a value from the page, then fills the answer and submits the form with checkbox and radio button selections

Starting URL: http://suninjuly.github.io/math.html

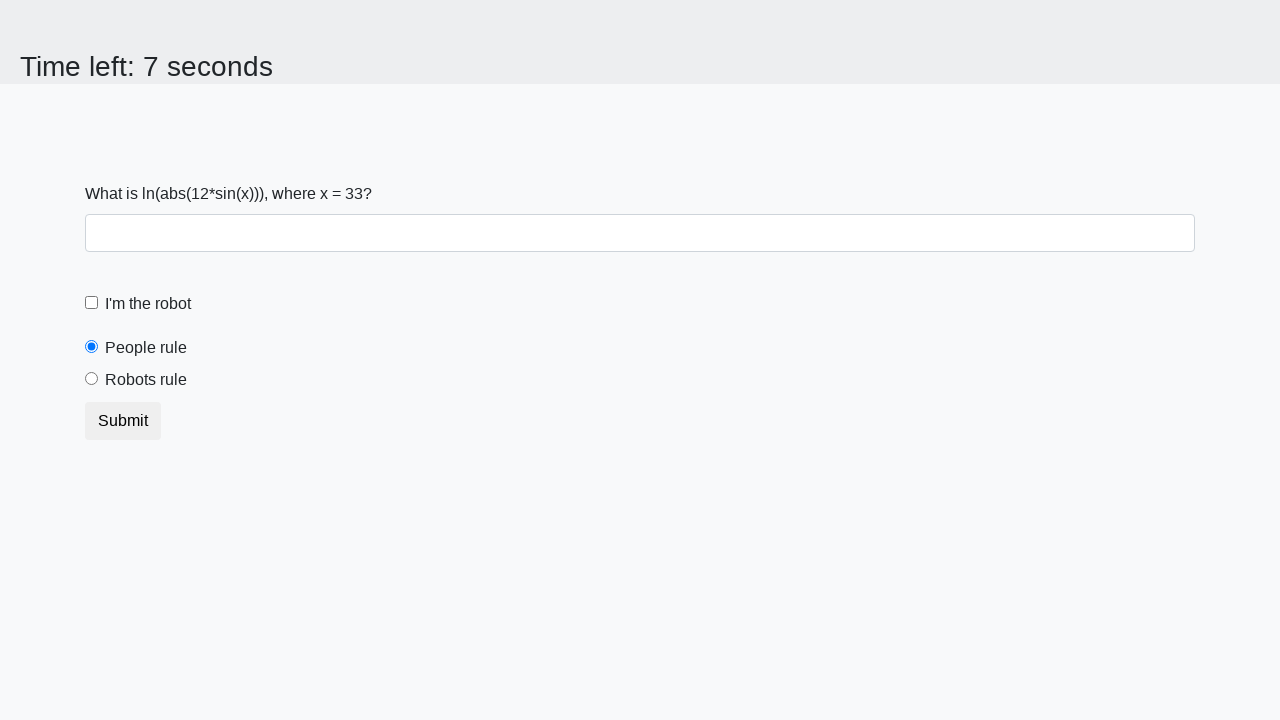

Located the input value element
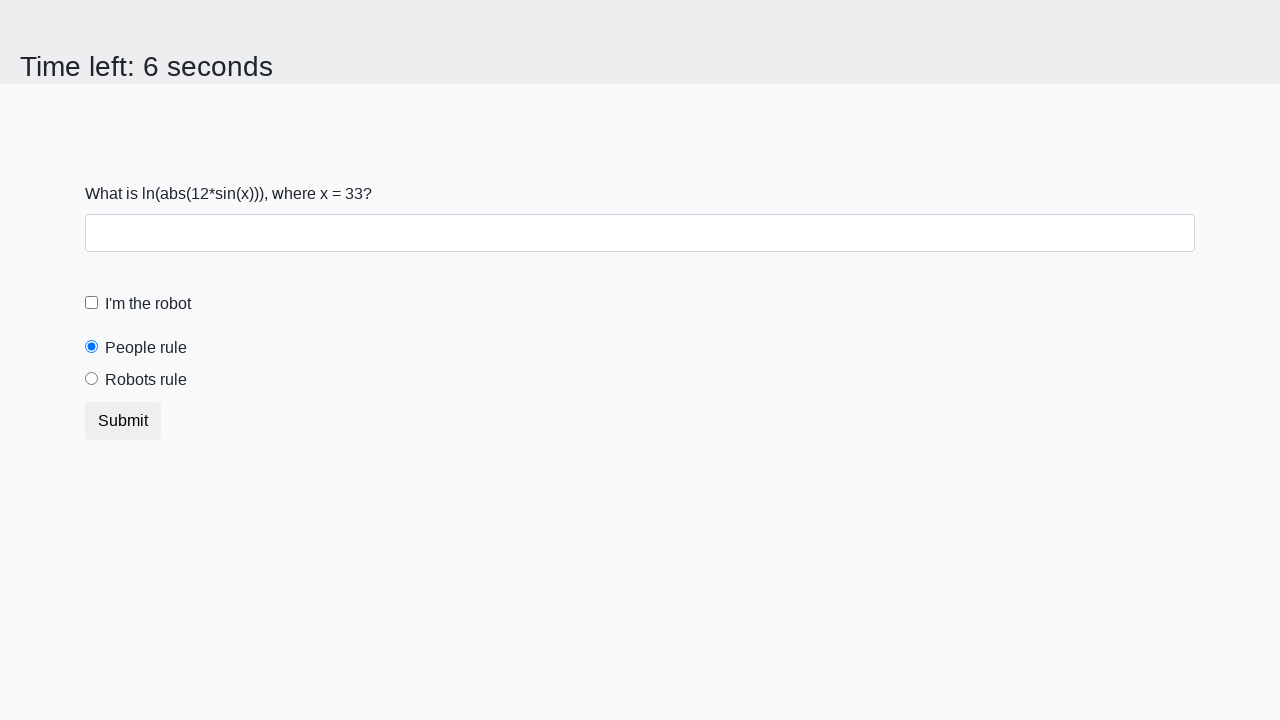

Extracted x value from the page
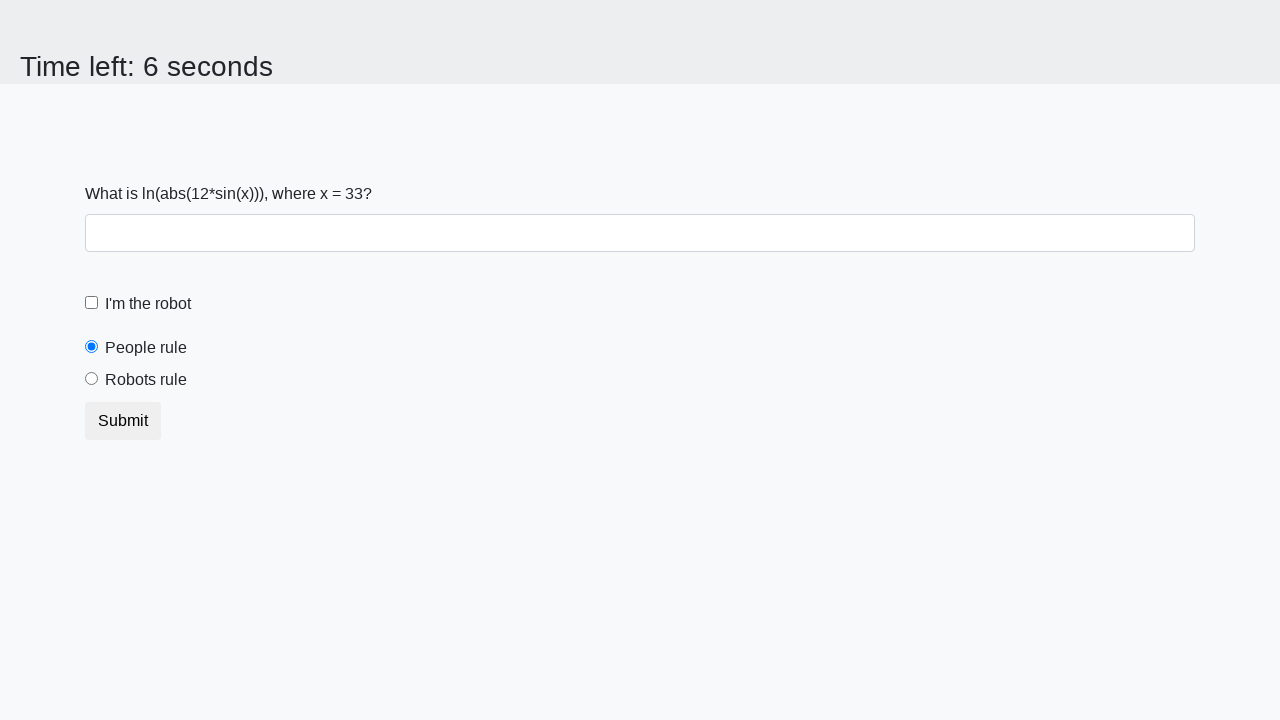

Calculated the math captcha answer using formula
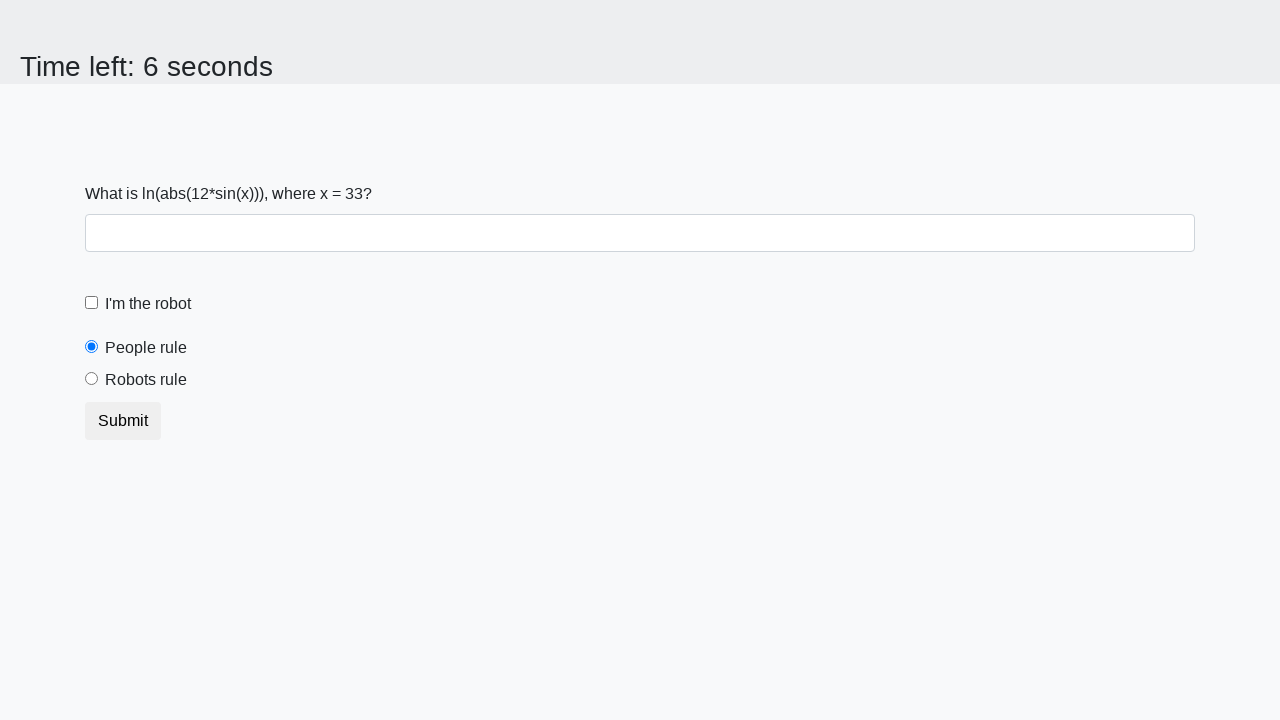

Filled the answer field with calculated value on #answer
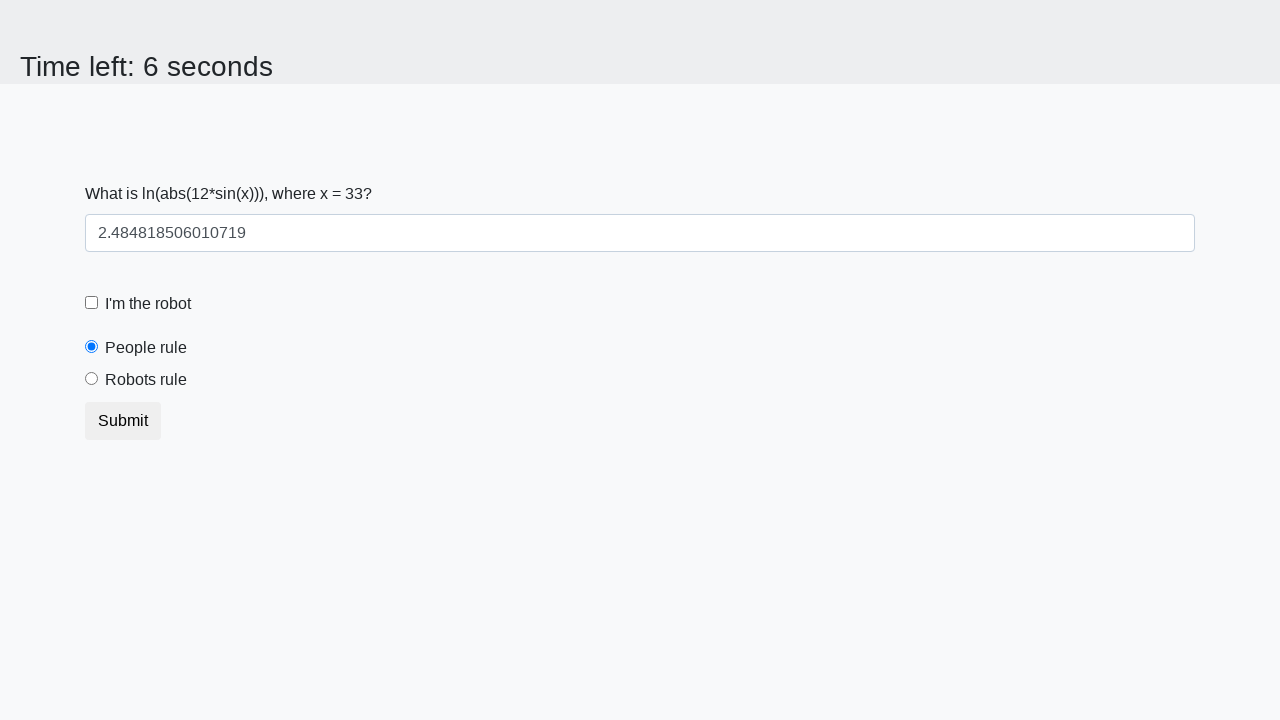

Clicked the robot checkbox at (92, 303) on #robotCheckbox
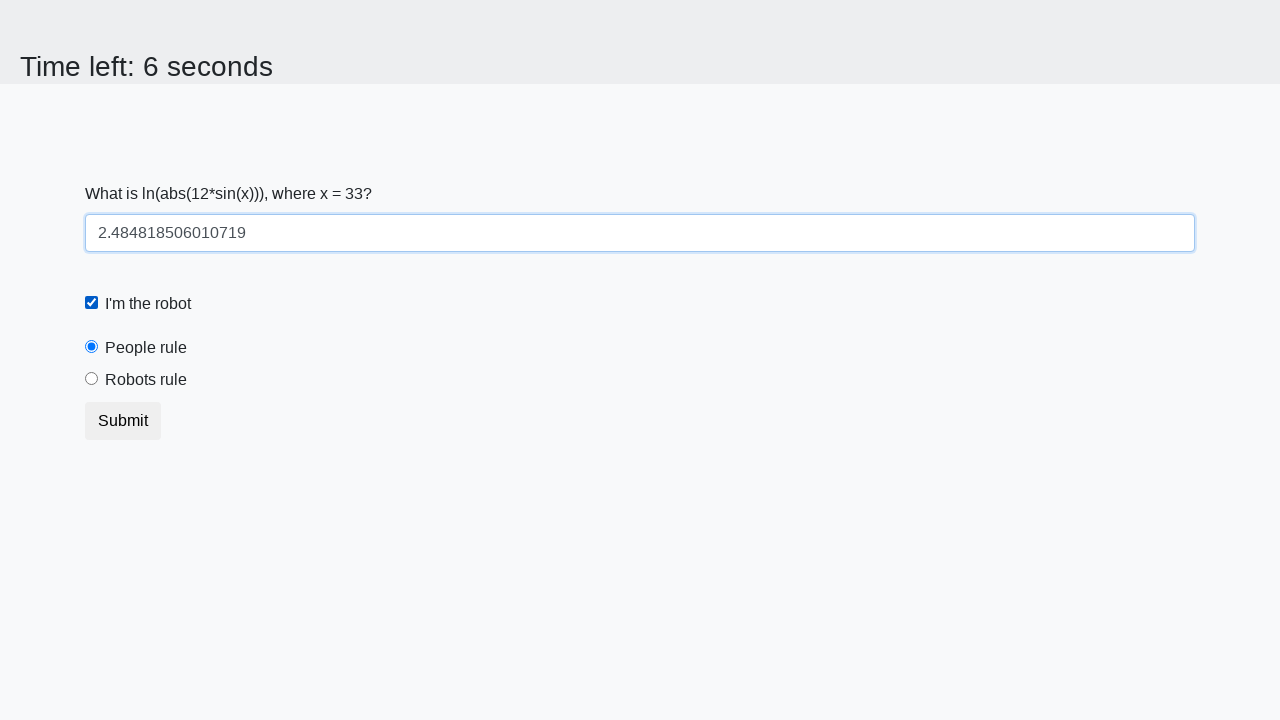

Selected the robots rule radio button at (92, 379) on #robotsRule
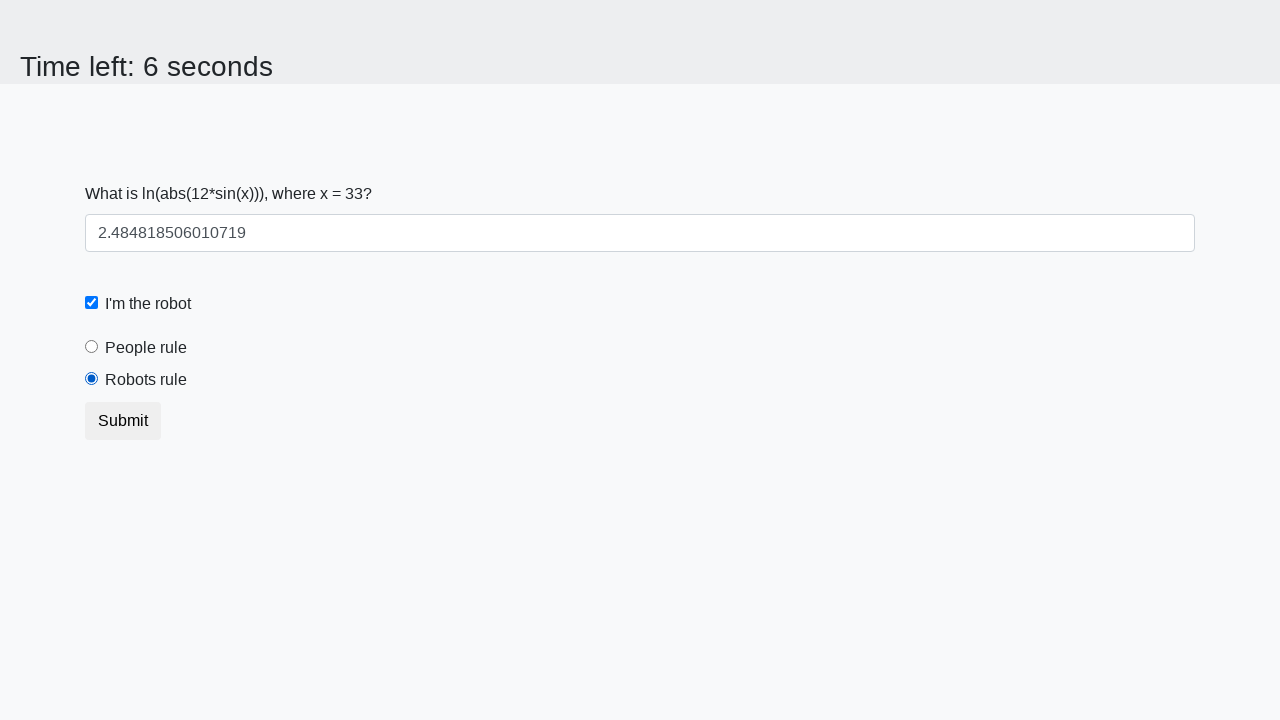

Clicked the submit button to submit the form at (123, 421) on button
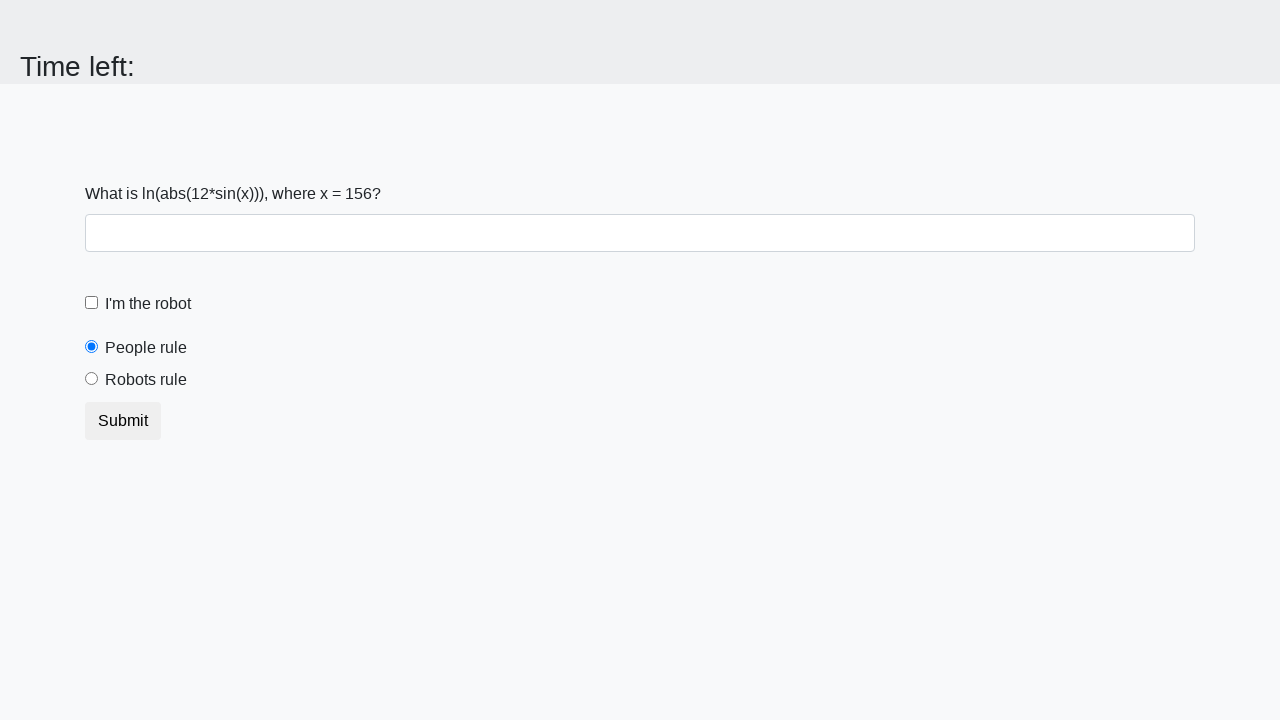

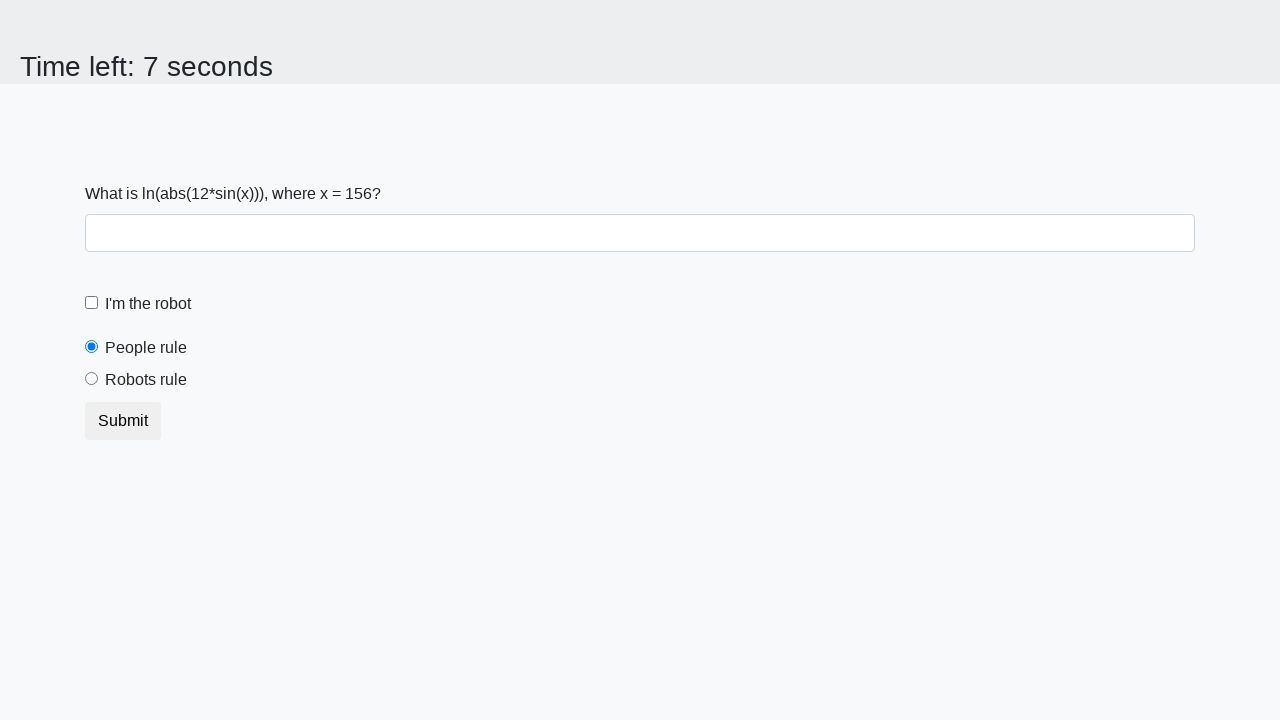